Tests progress bar functionality by waiting for it to reach 100% completion

Starting URL: https://softwaretestingpro.github.io/Automation/Intermediate/I-2.11-Progressbar.html

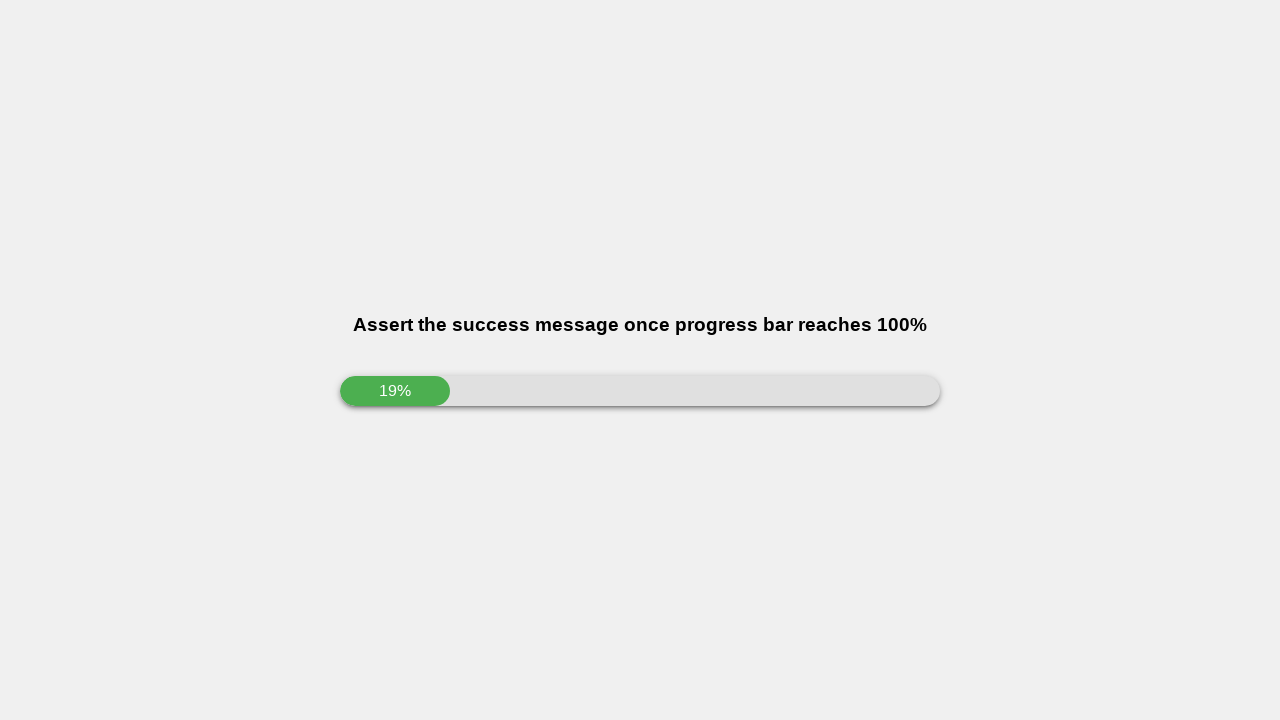

Navigated to progress bar test page
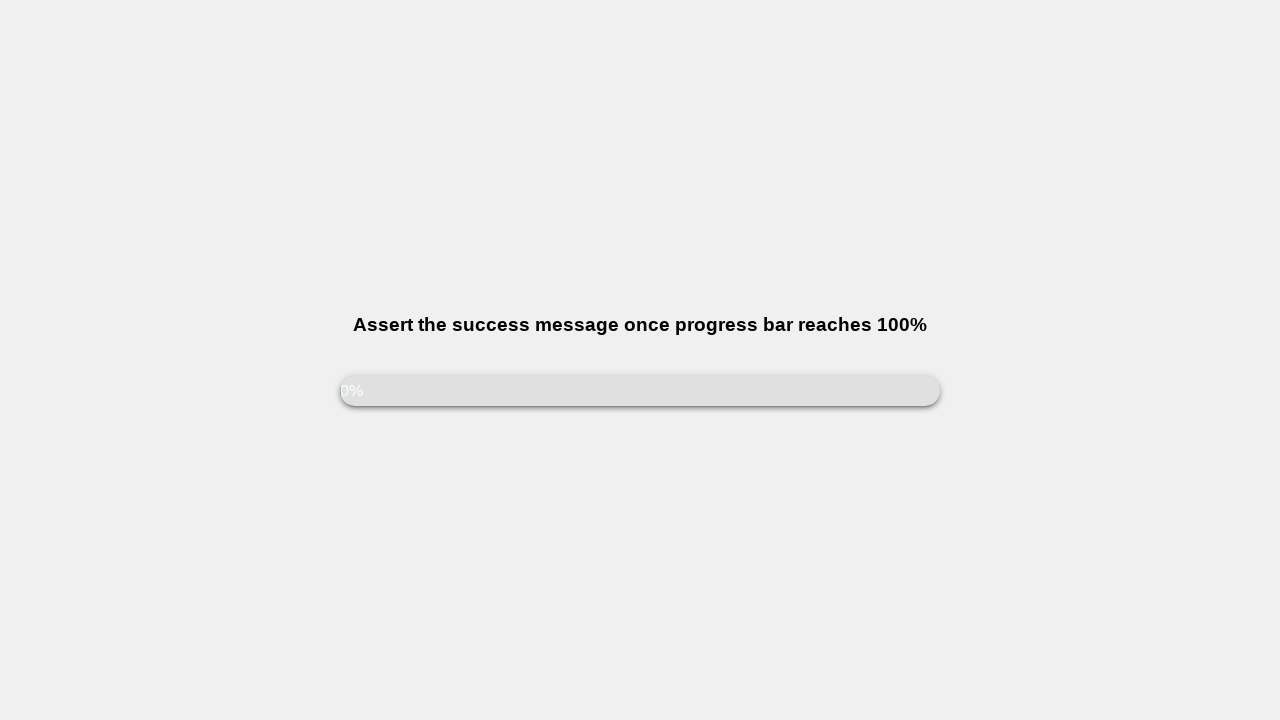

Progress bar reached 100% completion
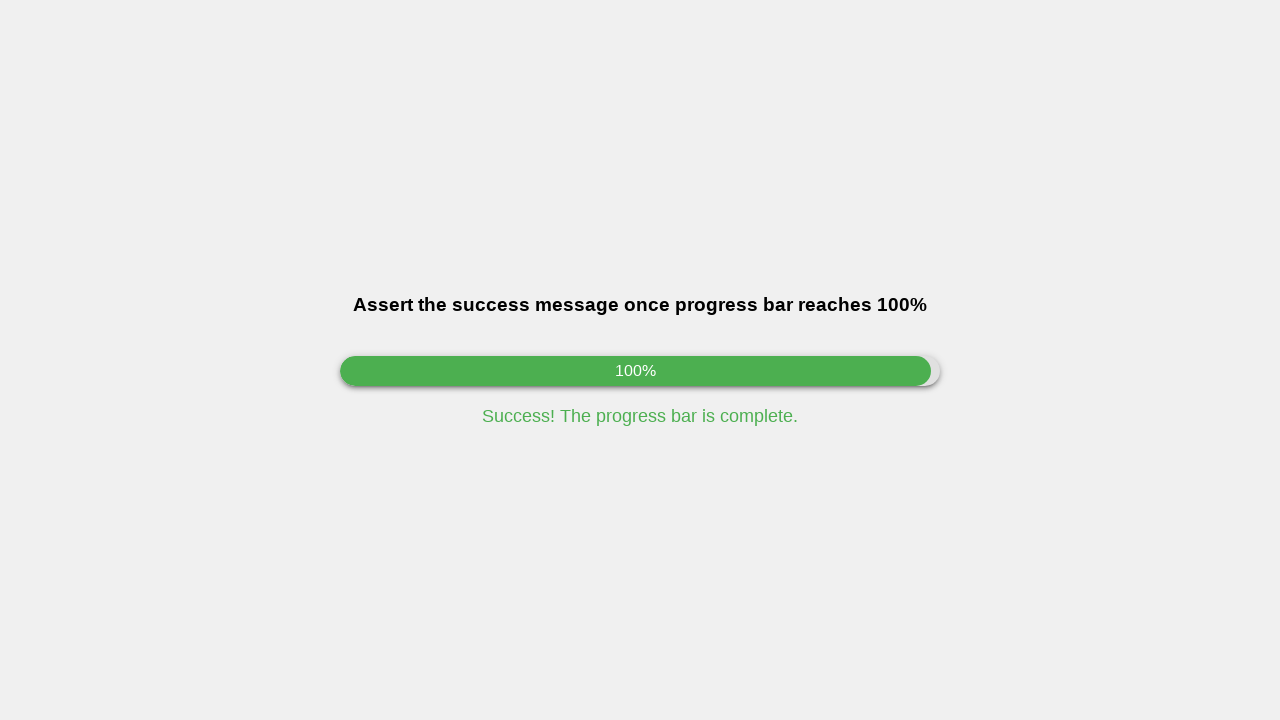

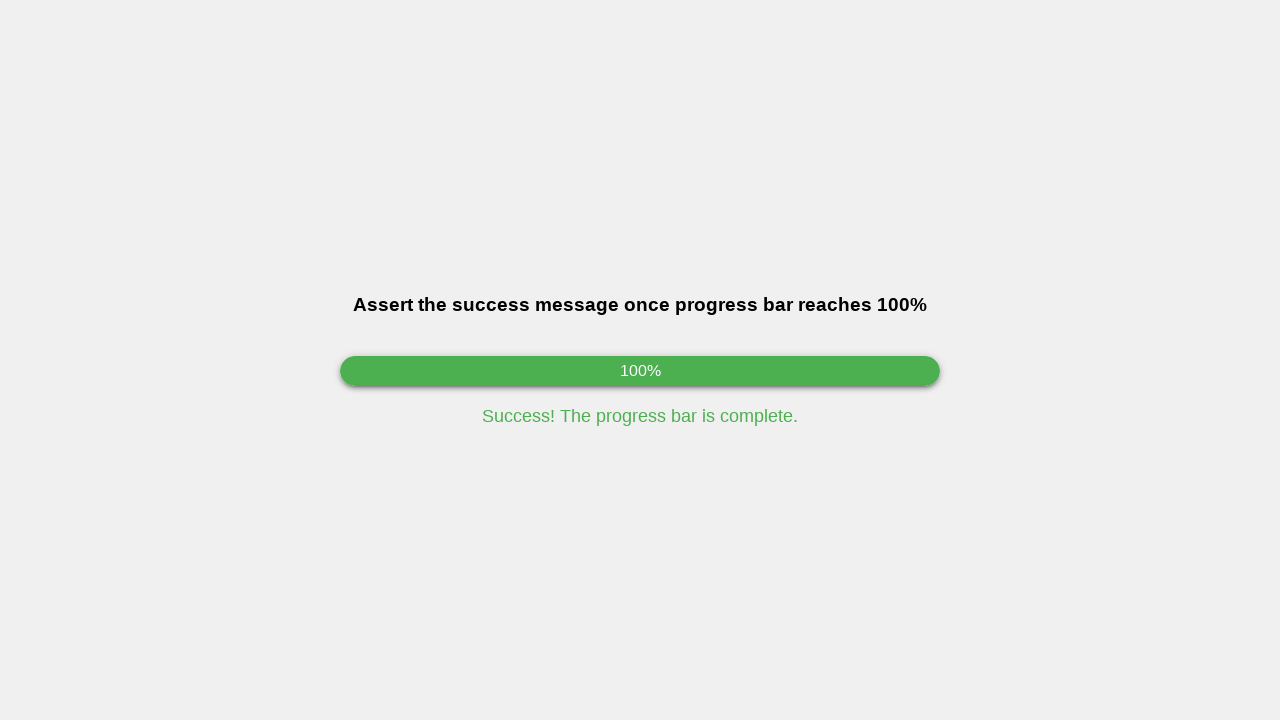